Tests alert and confirm dialog handling by filling input and interacting with alerts

Starting URL: https://www.letskodeit.com/practice

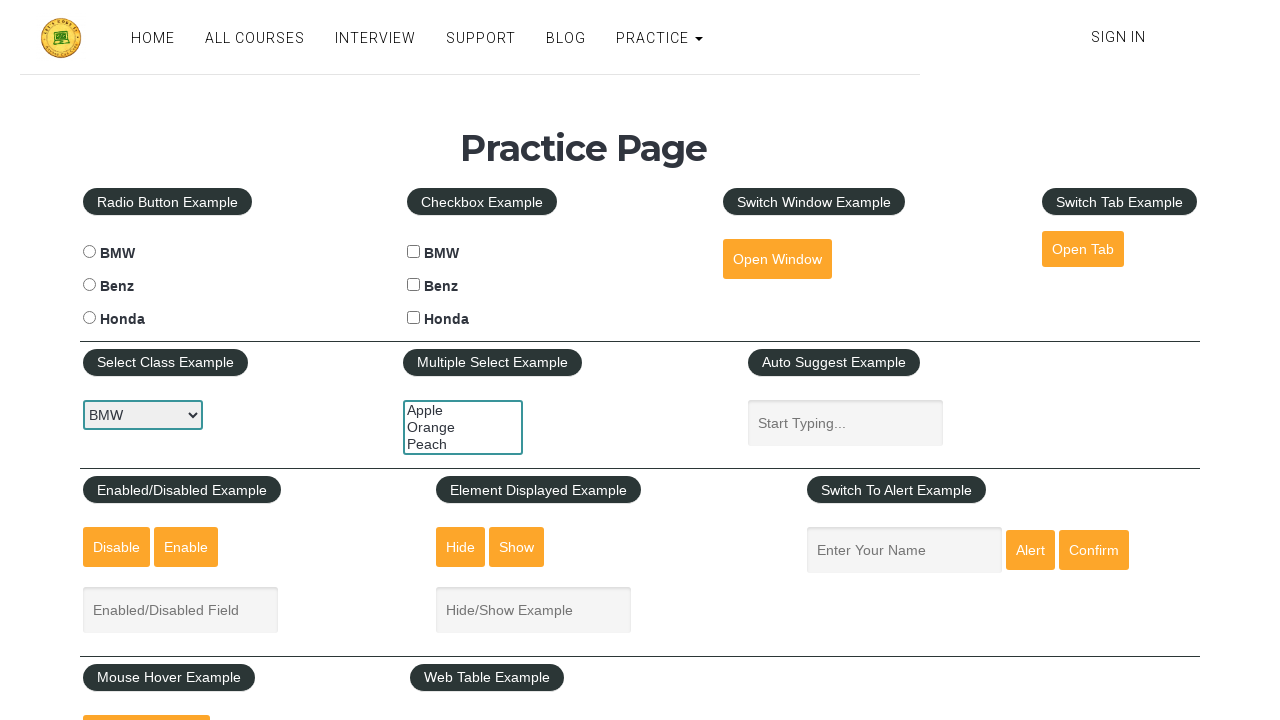

Filled name input field with 'Subhadip' on div#alert-example-div input#name
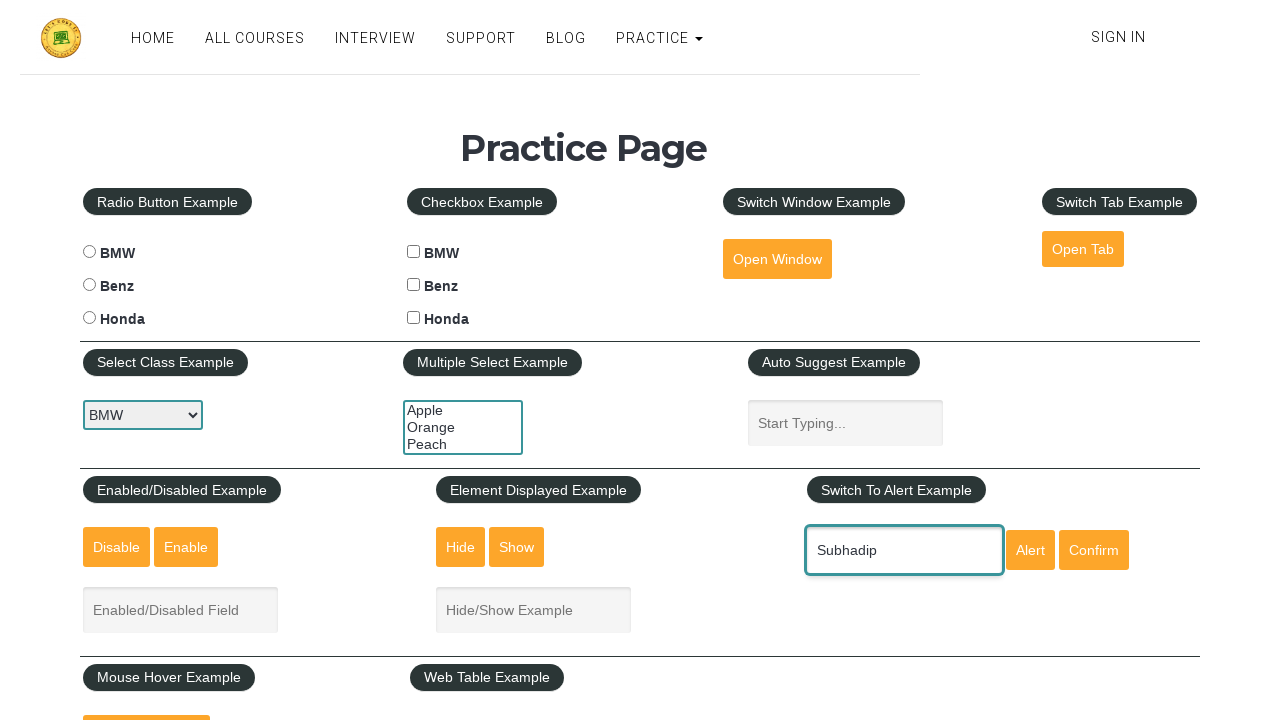

Set up dialog handler to accept alerts
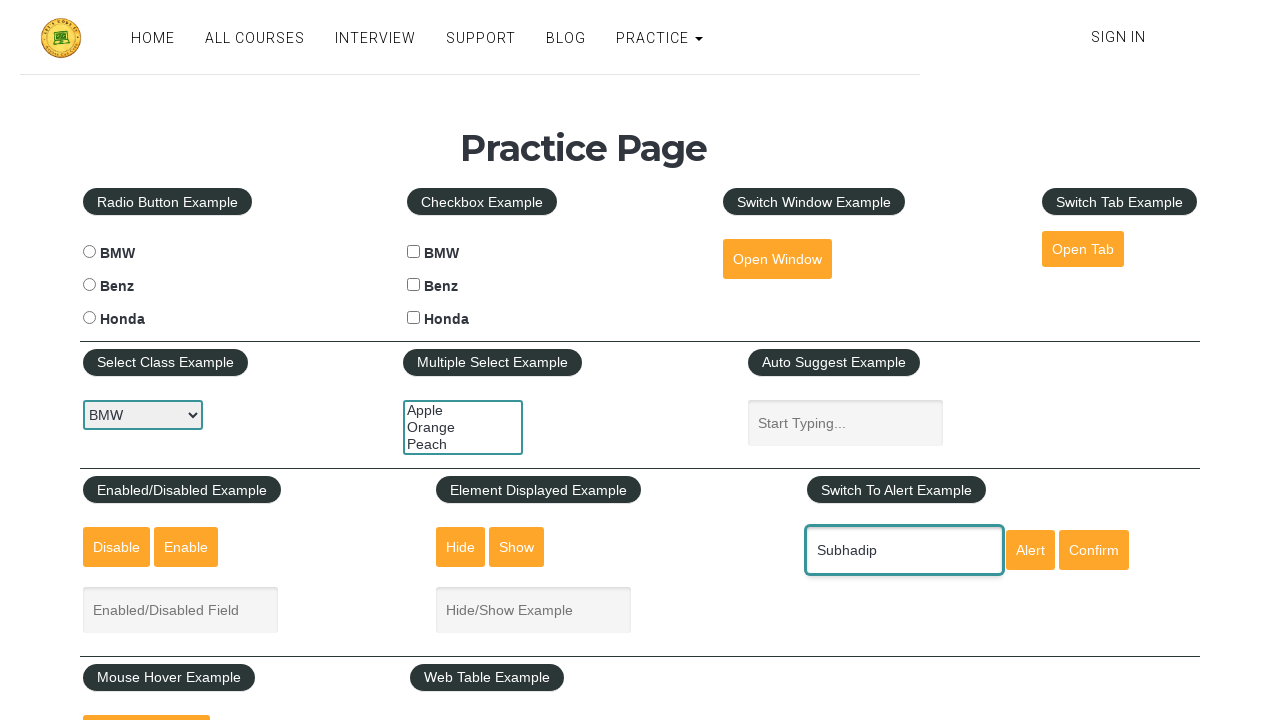

Clicked alert button to trigger alert dialog at (1030, 550) on input#alertbtn
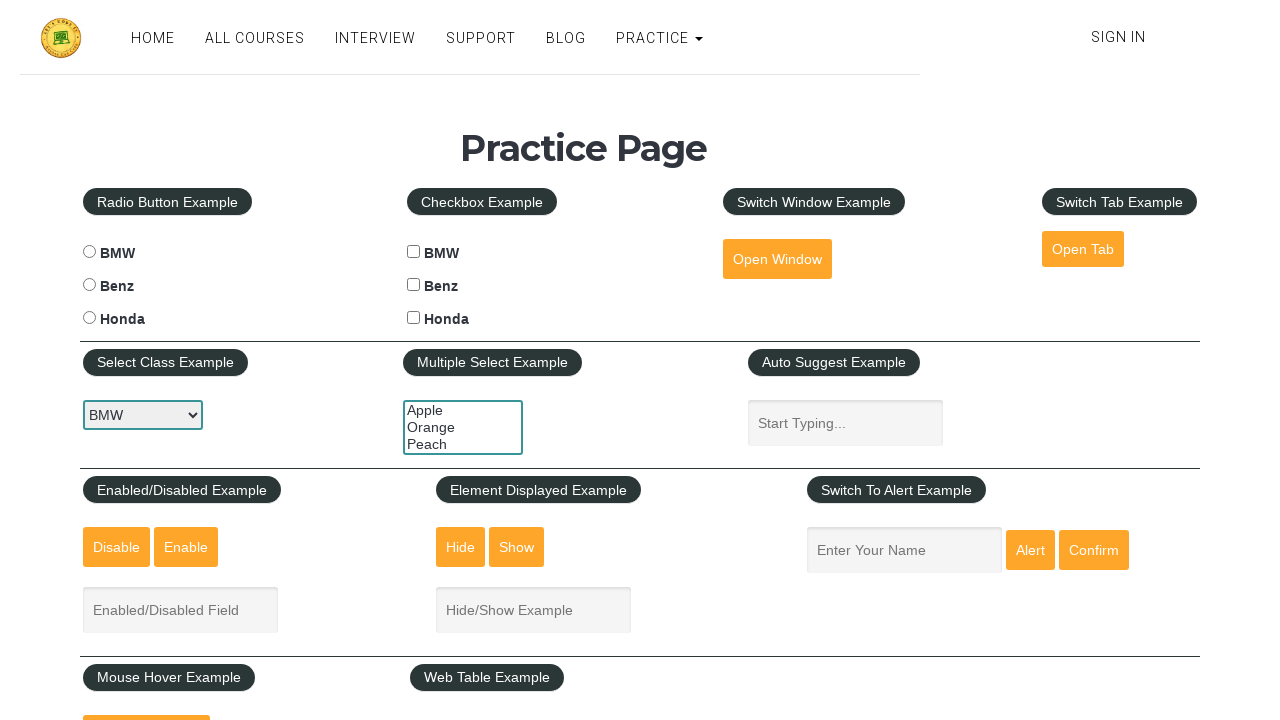

Waited 500ms for alert dialog to be processed
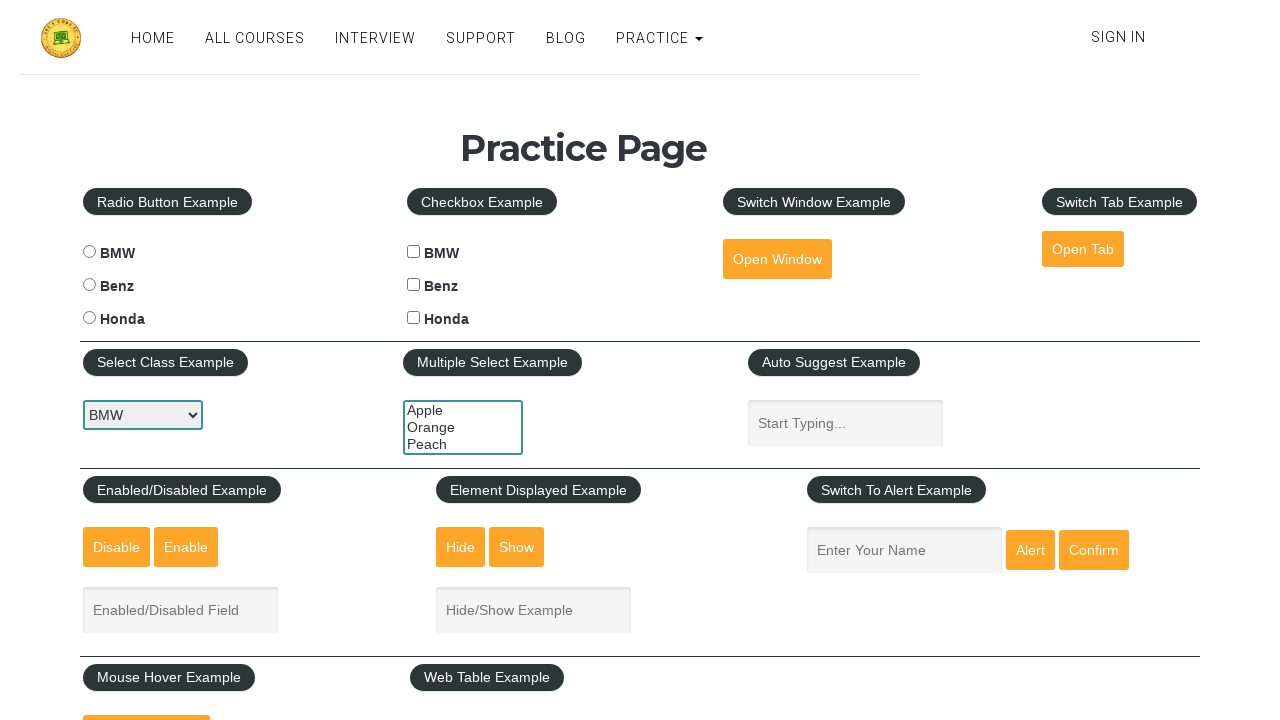

Set up dialog handler to dismiss confirm dialogs
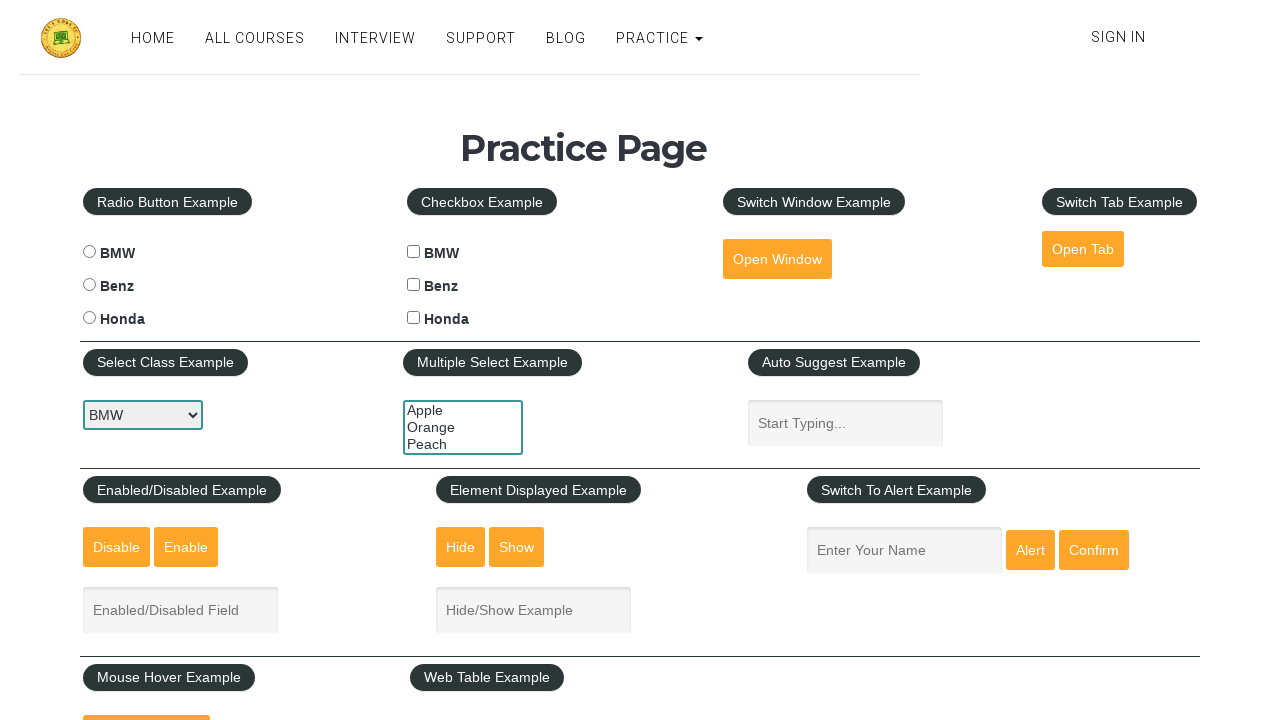

Clicked confirm button to trigger confirm dialog at (1094, 550) on input#confirmbtn
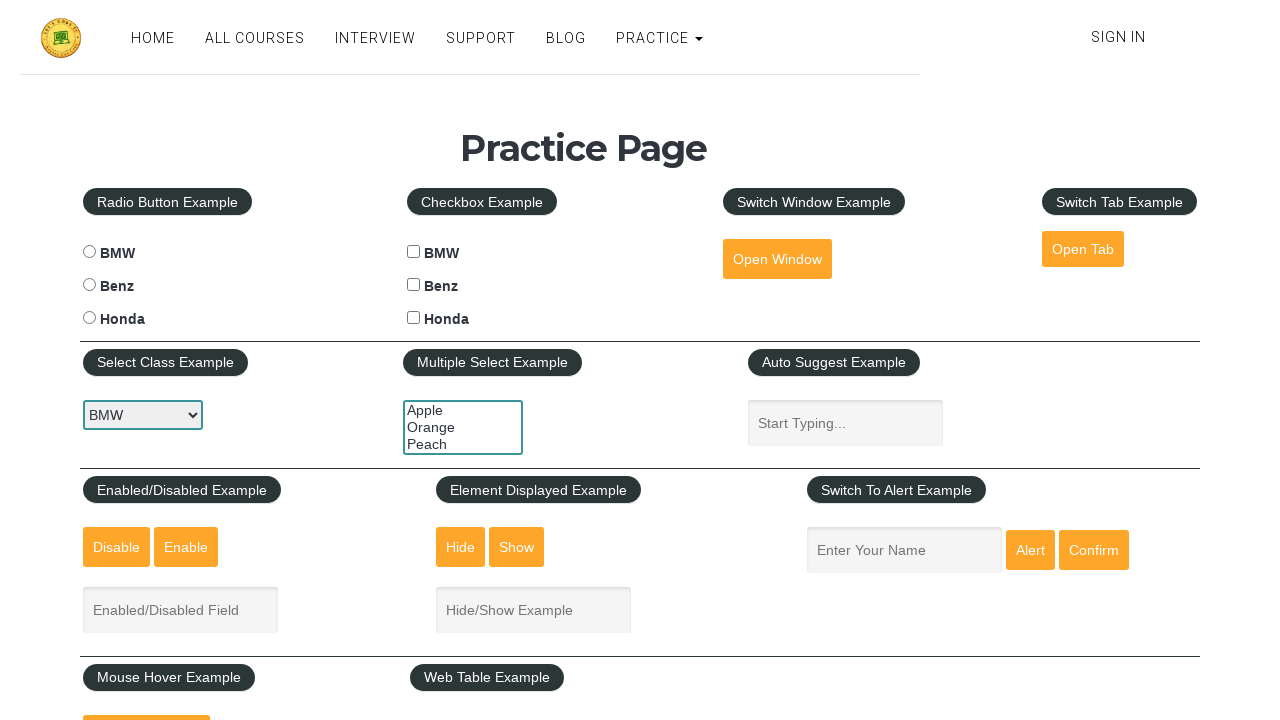

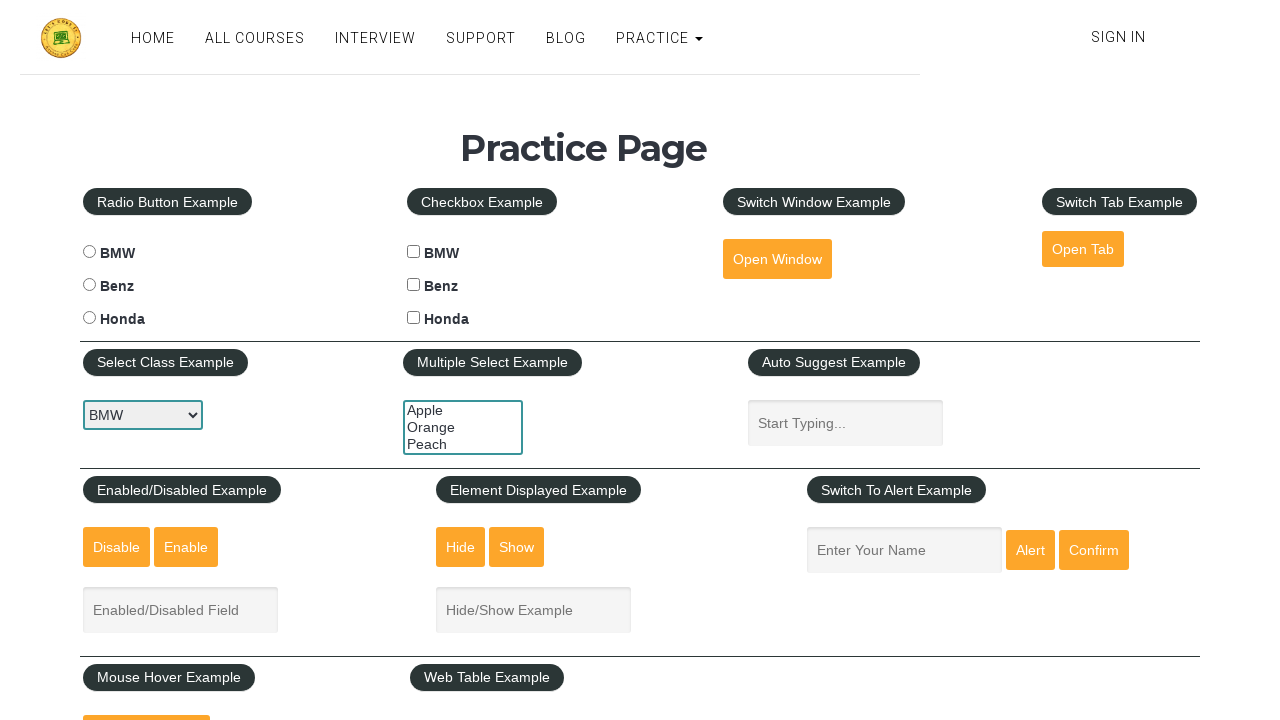